Tests sending keyboard keys using keyboard actions by pressing the TAB key and verifying the page displays the correct key press result

Starting URL: http://the-internet.herokuapp.com/key_presses

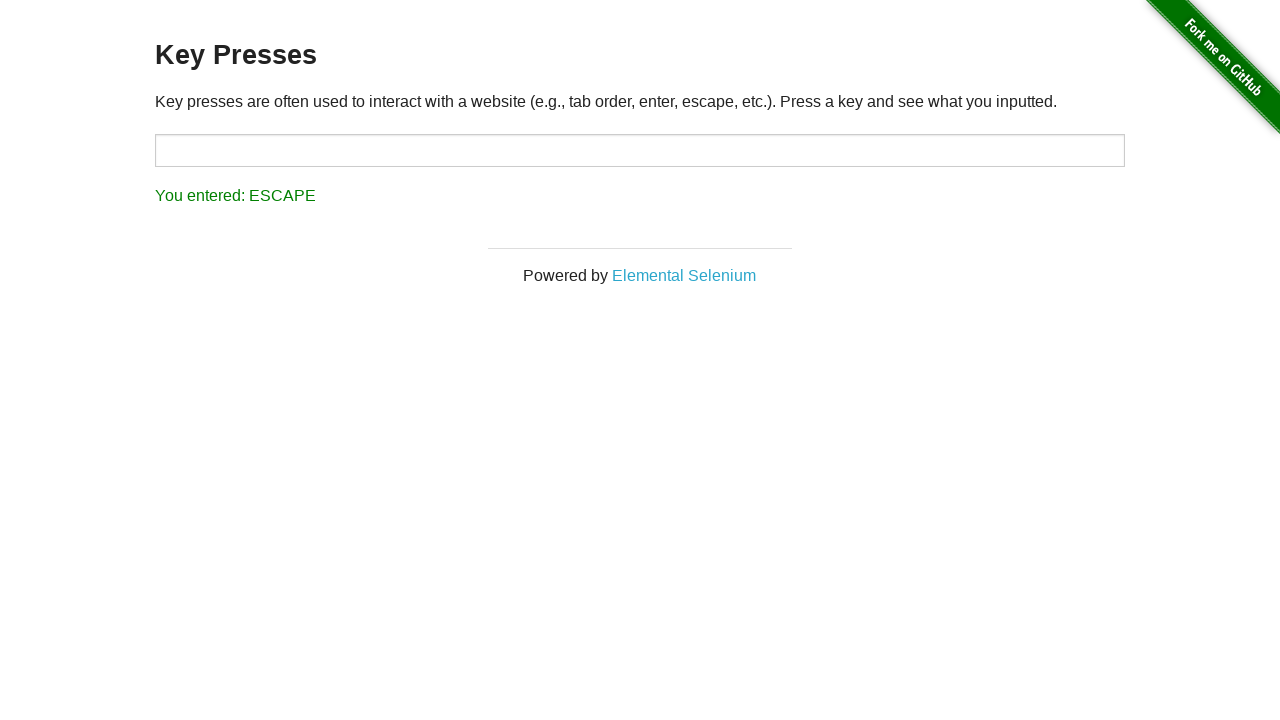

Pressed TAB key using keyboard
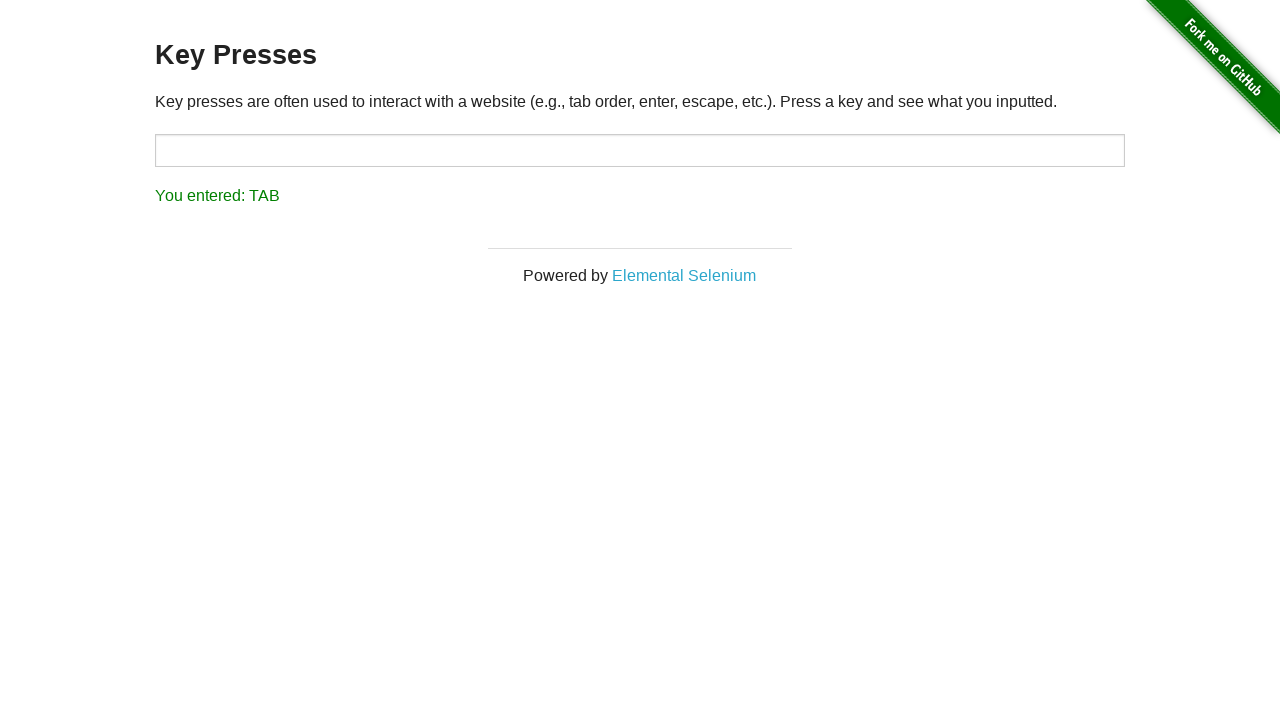

Waited for result element to appear
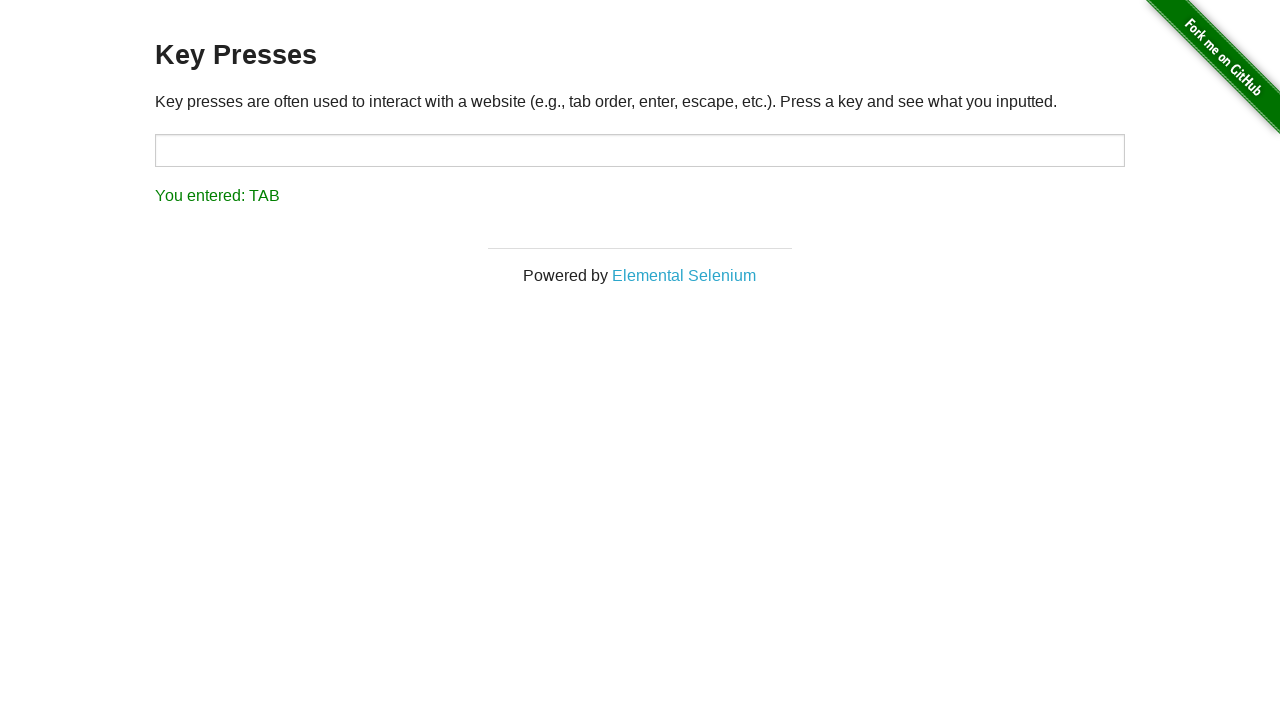

Retrieved result text content
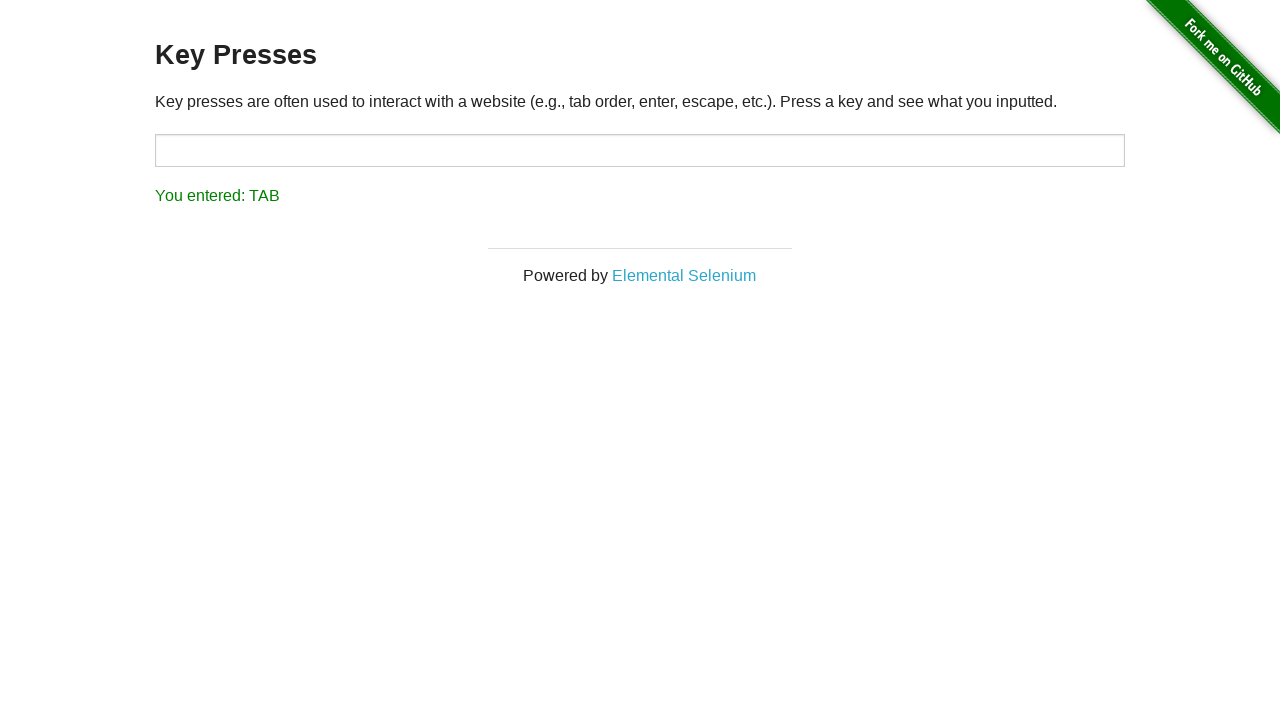

Verified result text matches expected output 'You entered: TAB'
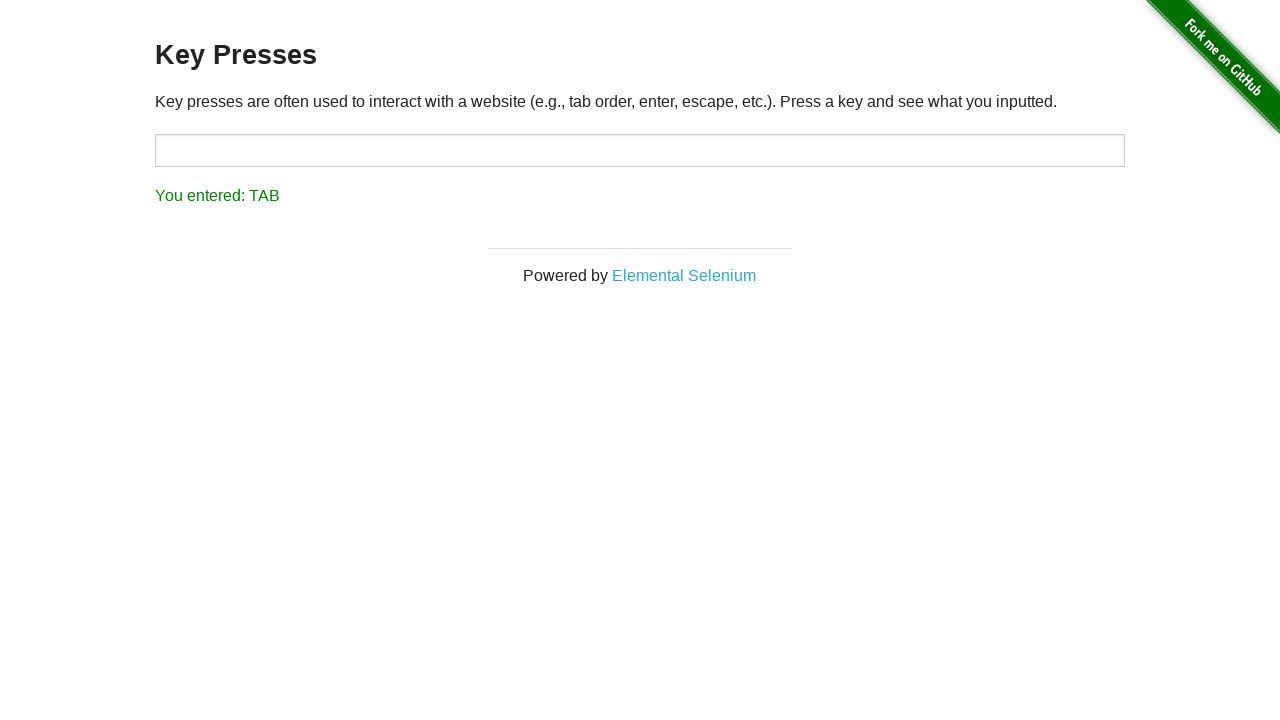

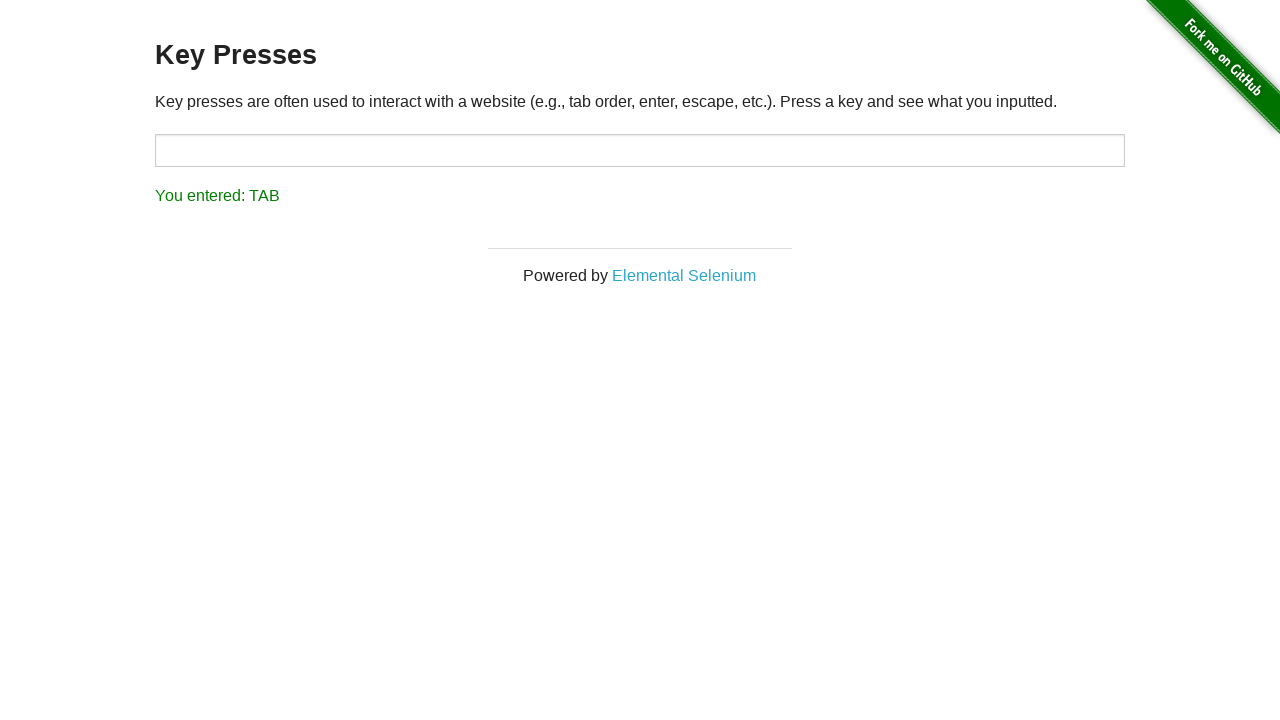